Tests simple alert functionality by clicking the Simple Alert button, switching to the alert, reading its text, and accepting it

Starting URL: https://training-support.net/webelements/alerts

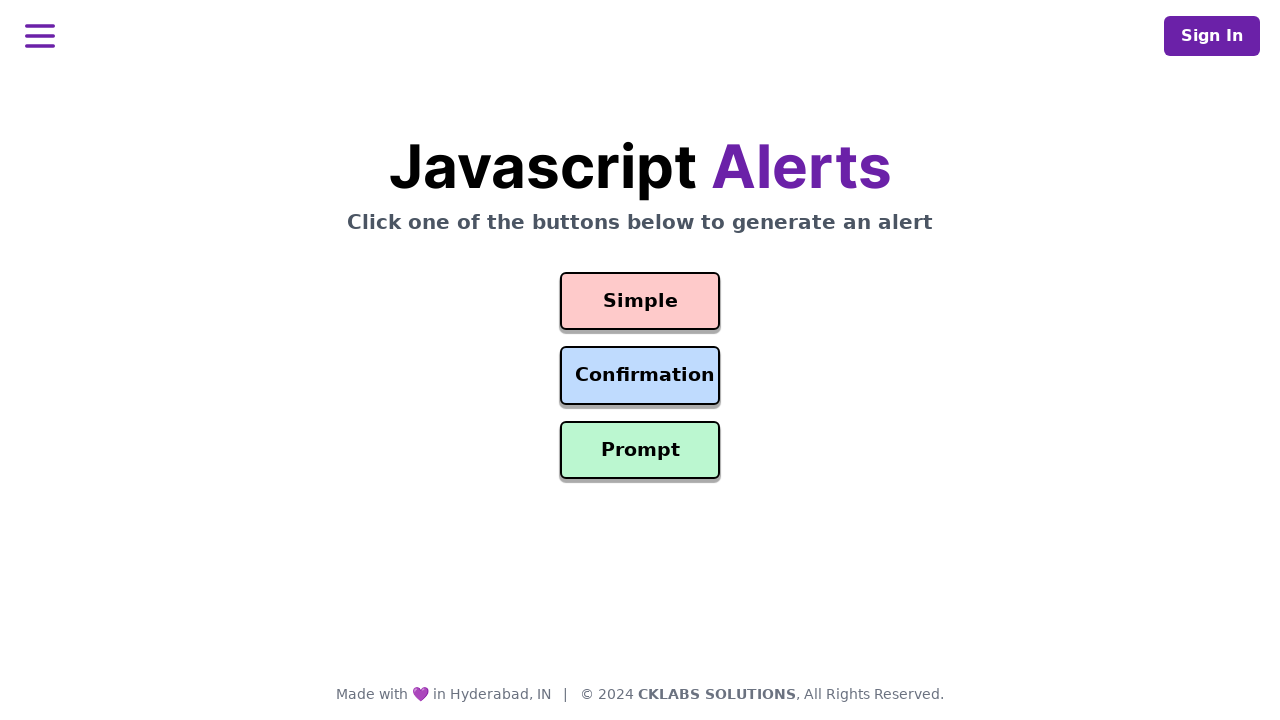

Clicked the Simple Alert button at (640, 301) on #simple
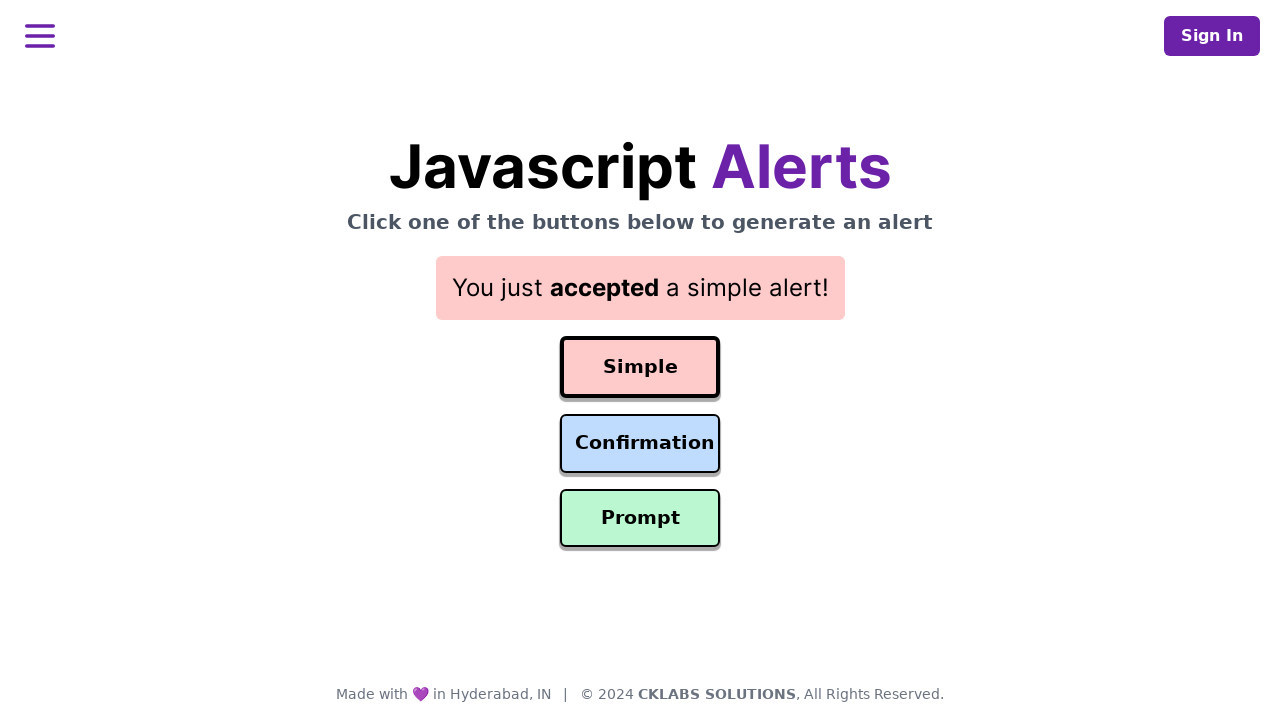

Set up dialog handler to accept alerts
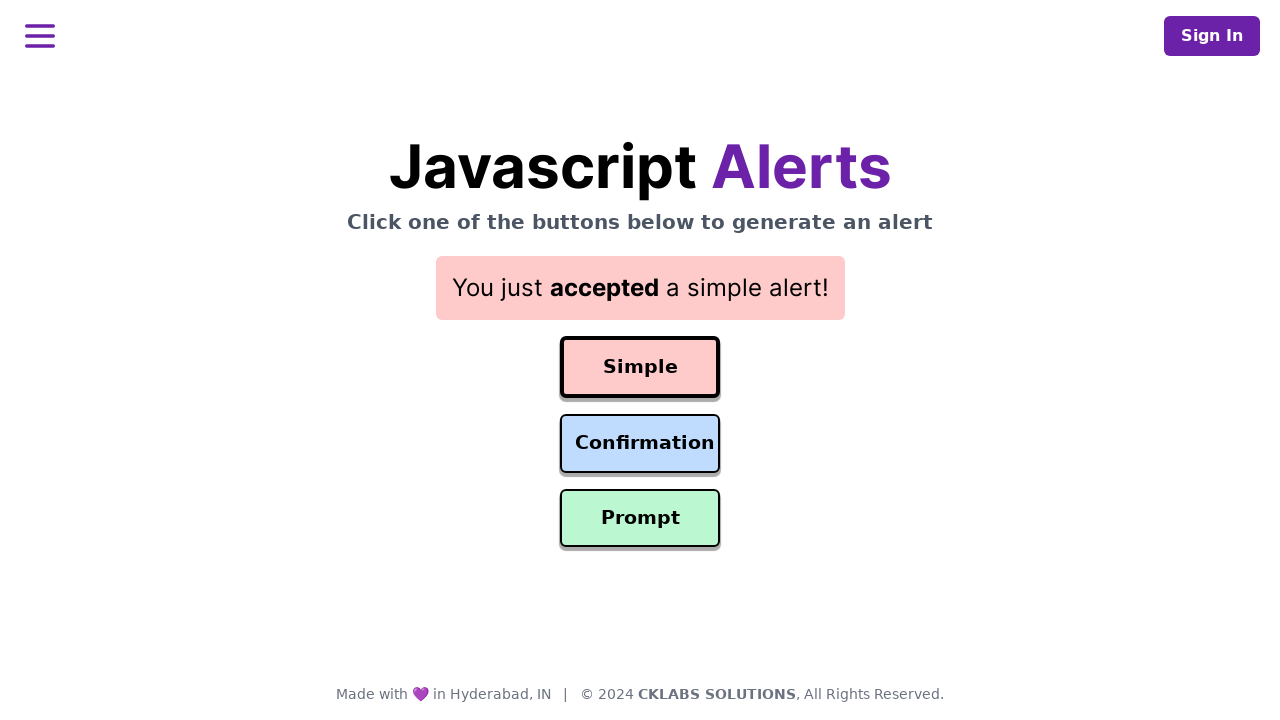

Waited 500ms for alert to be processed
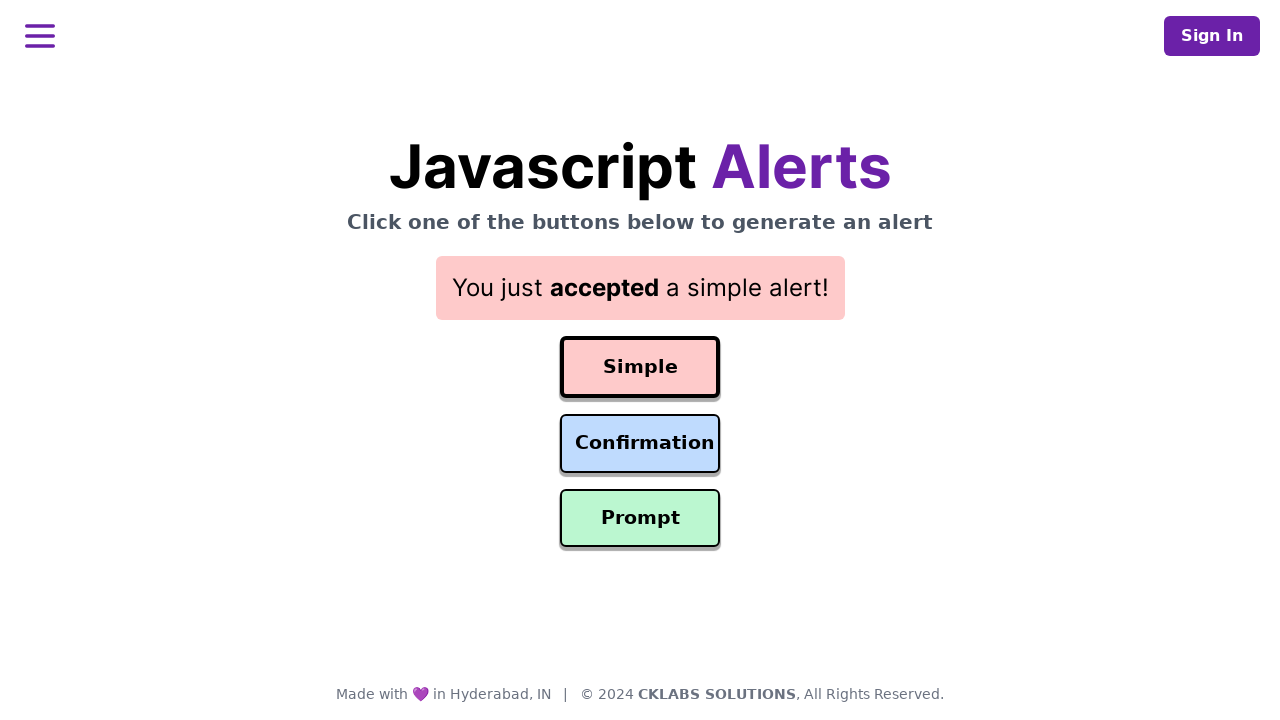

Read result text: You just accepted a simple alert!
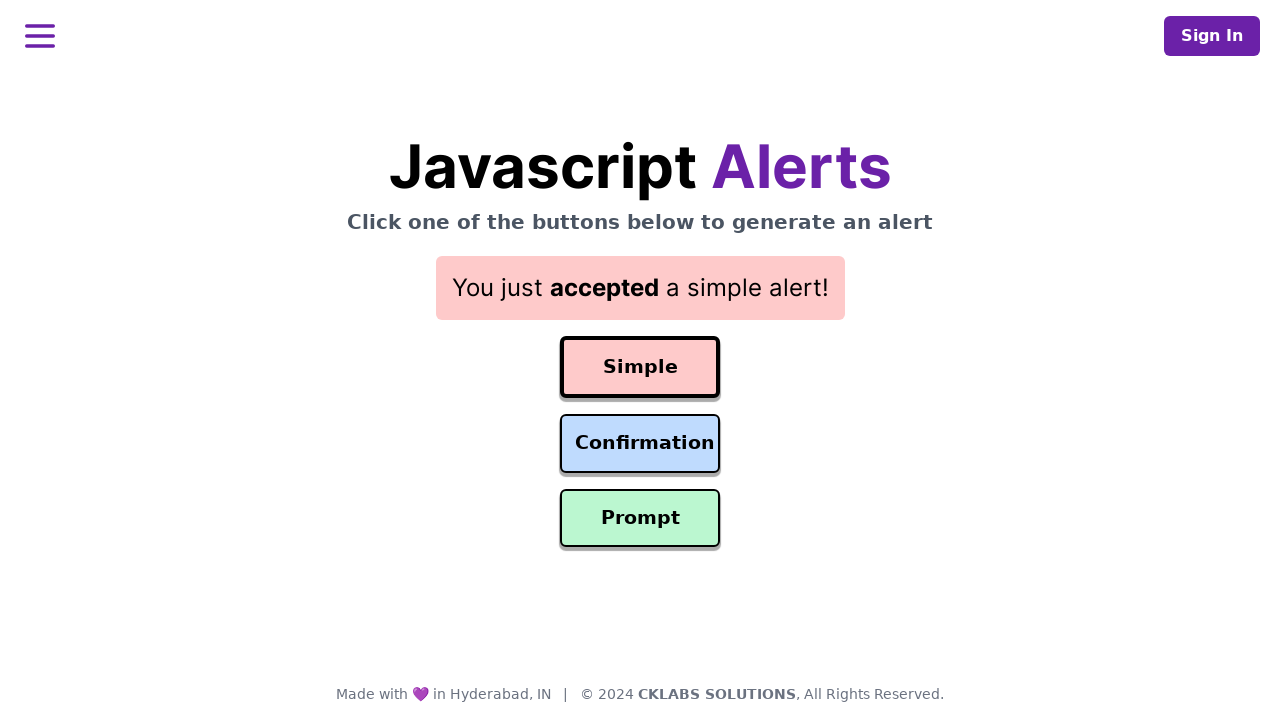

Printed result to console
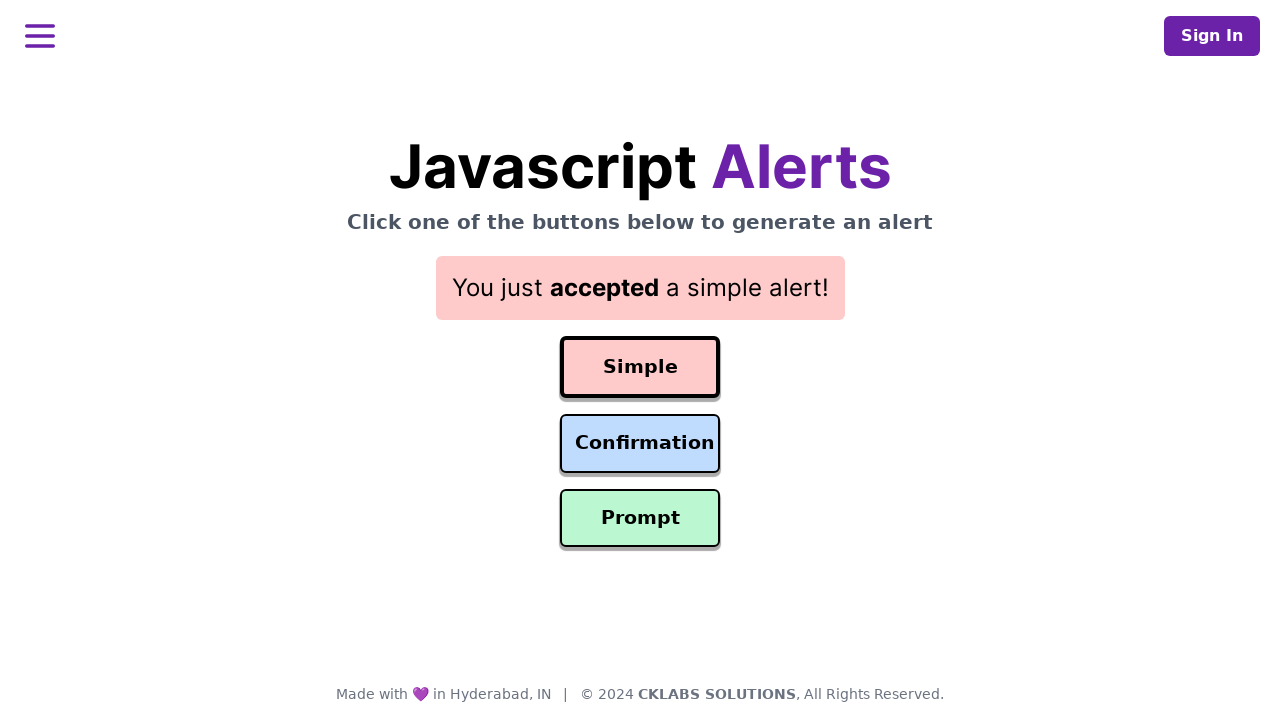

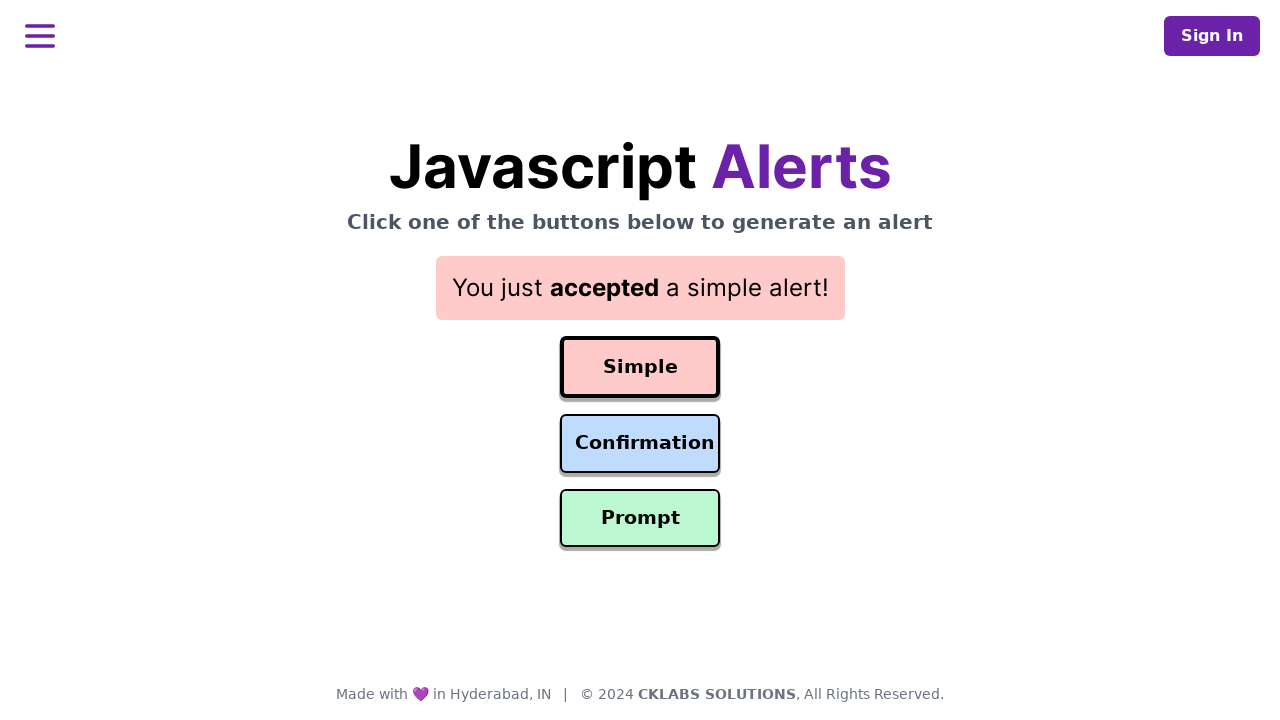